Tests click and hold action on the firstName input field

Starting URL: https://demoqa.com/automation-practice-form

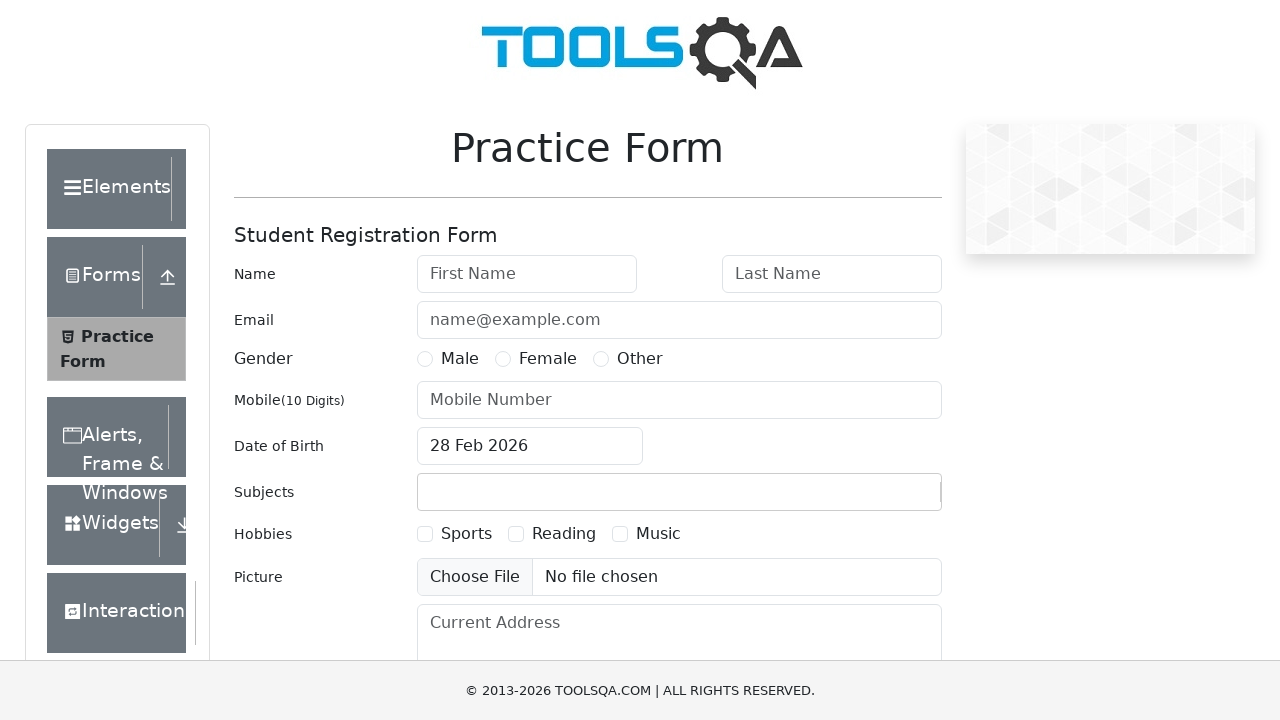

Located firstName input field
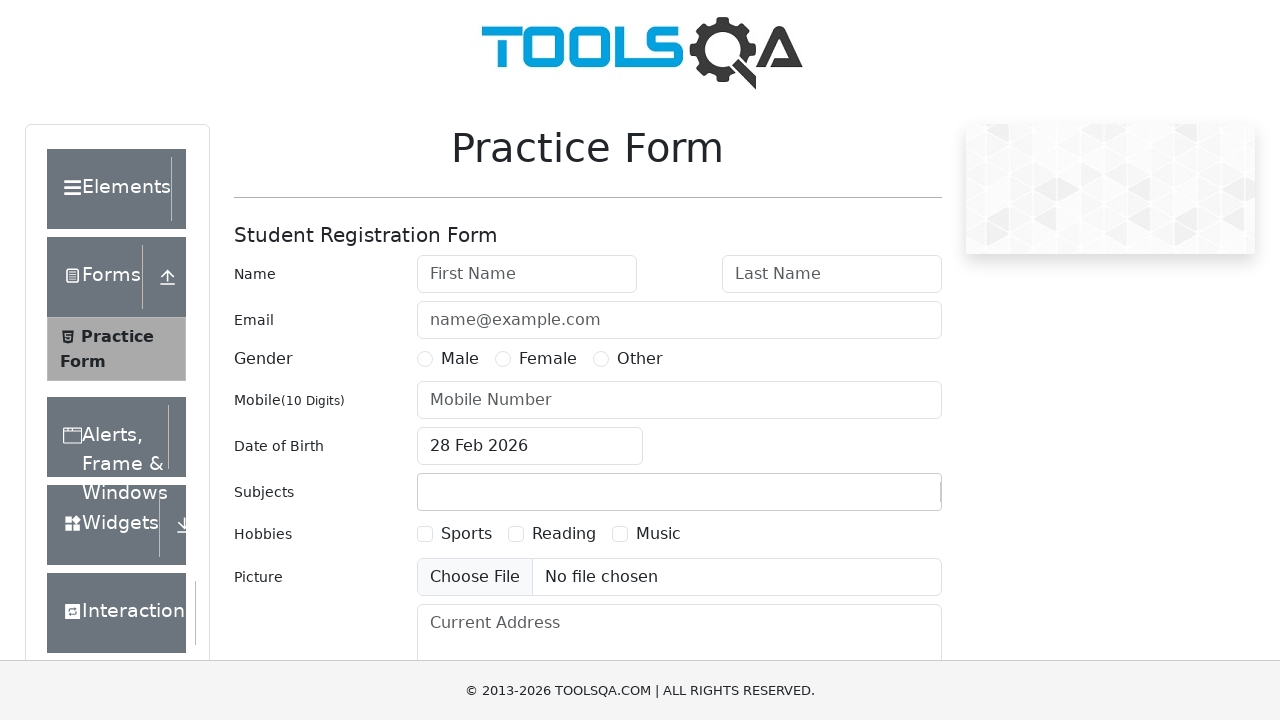

Clicked and held firstName input field for 1 second at (527, 274) on #firstName
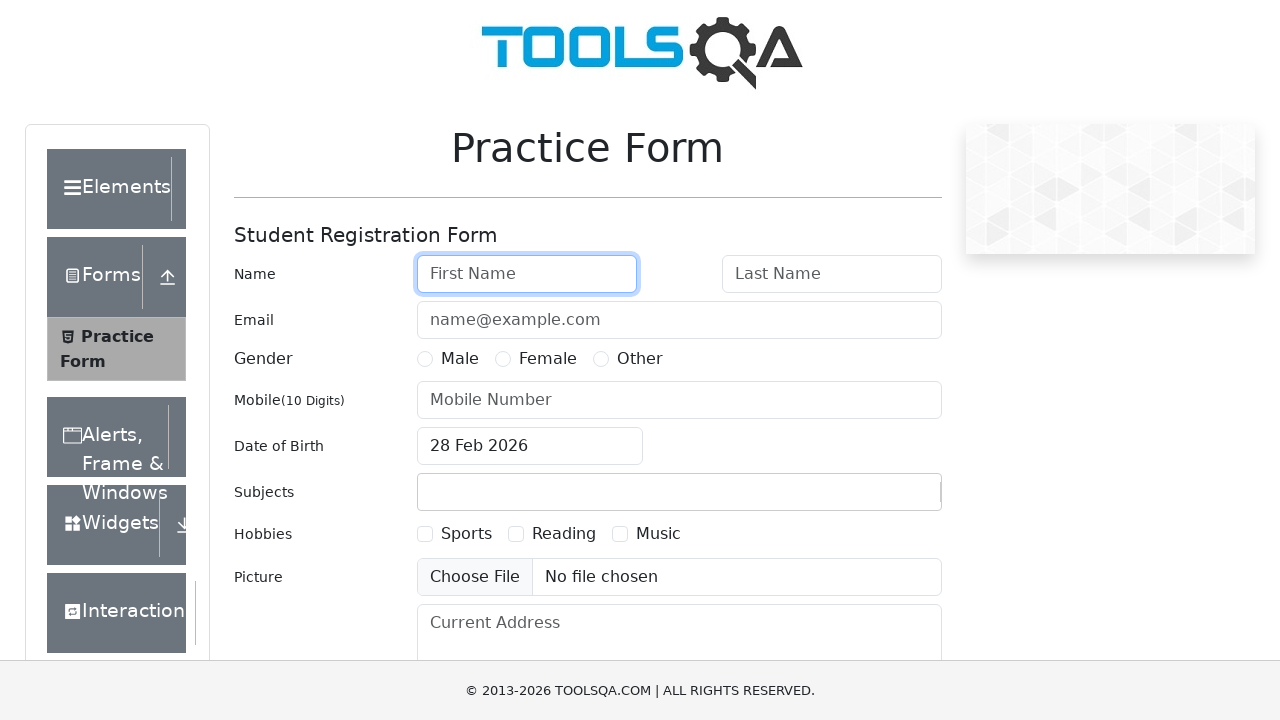

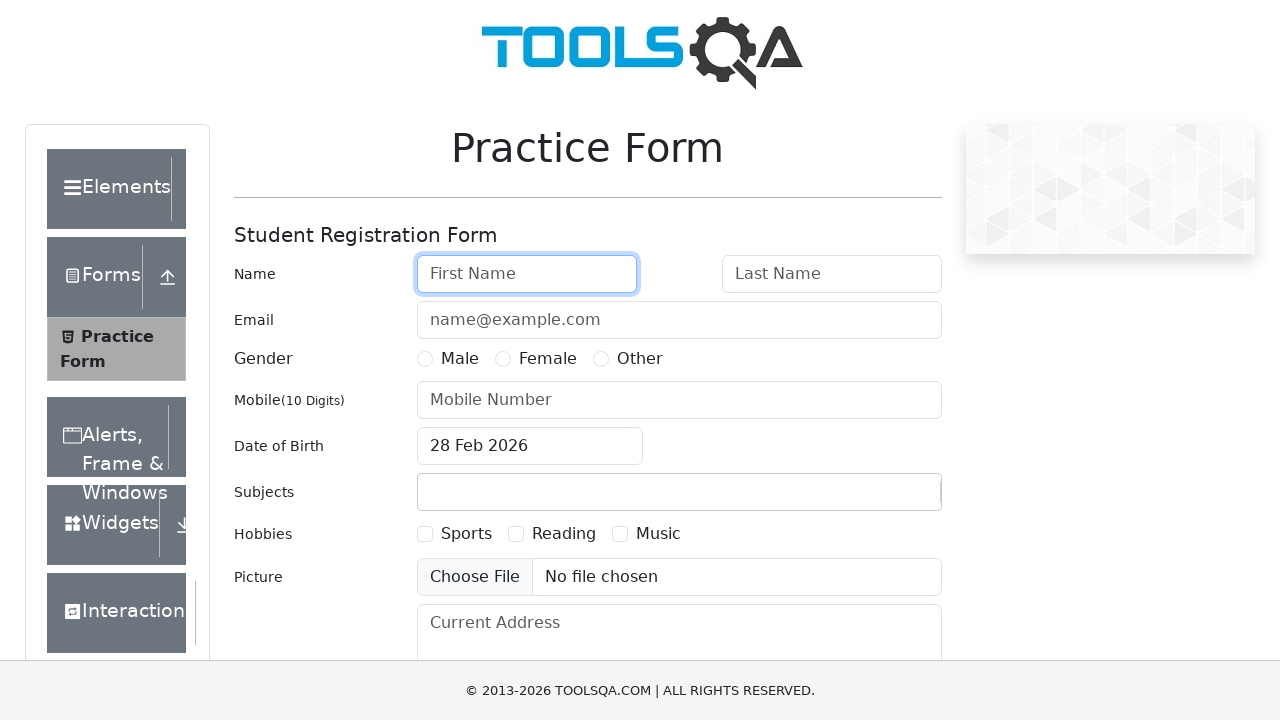